Navigates to the Snapdeal homepage and waits for the page to load

Starting URL: https://snapdeal.com/

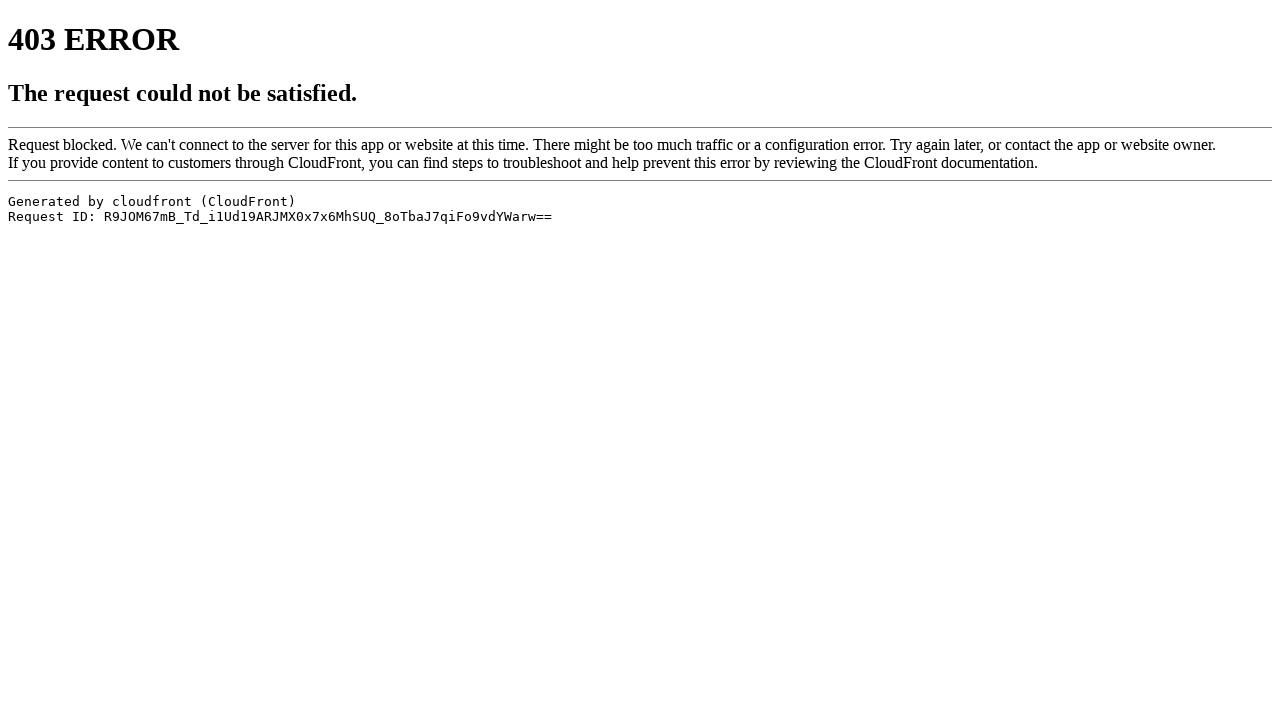

Navigated to Snapdeal homepage
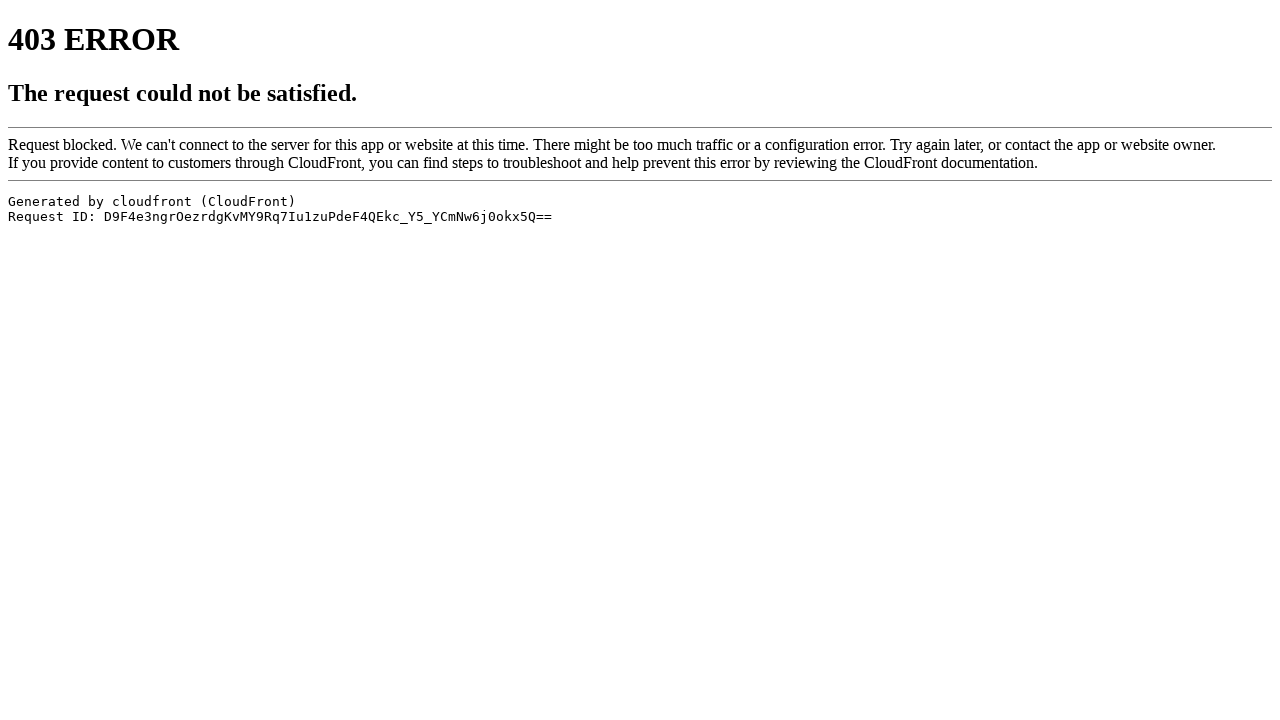

Snapdeal homepage DOM content fully loaded
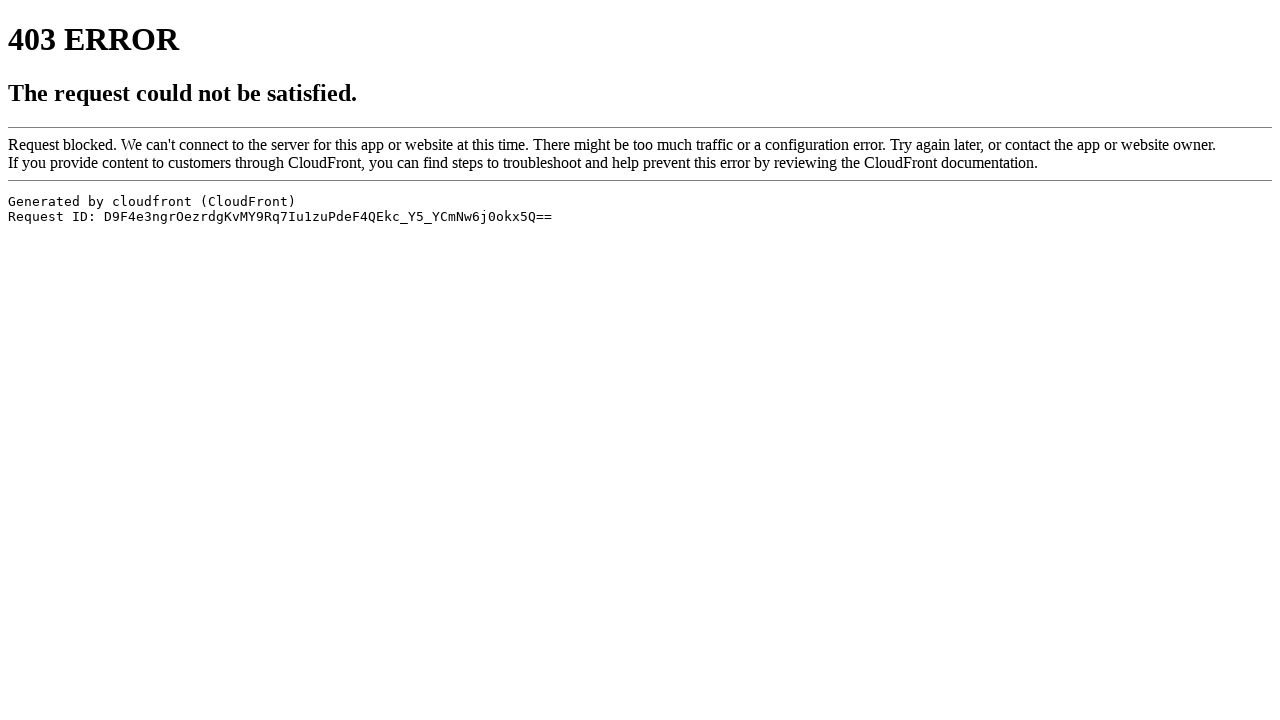

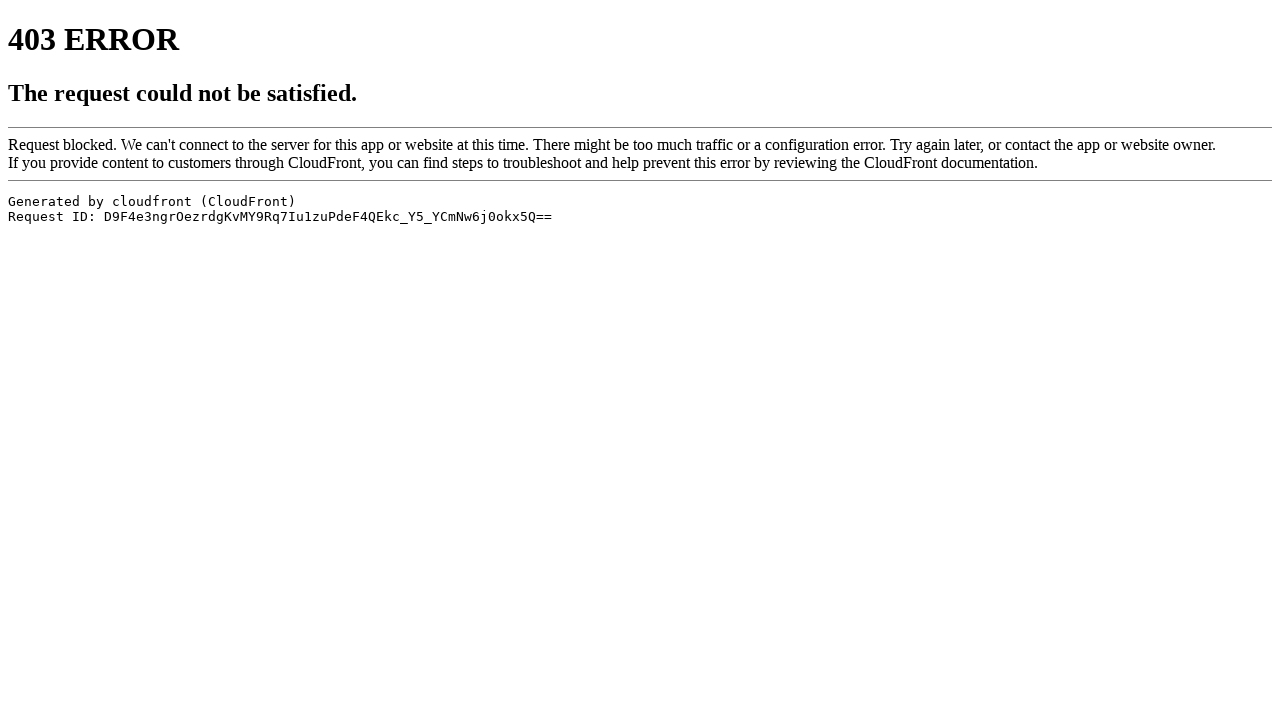